Tests the registration button by hovering over it to check color change and then clicking to verify redirect to the registration page

Starting URL: https://5verst.ru/butovo/

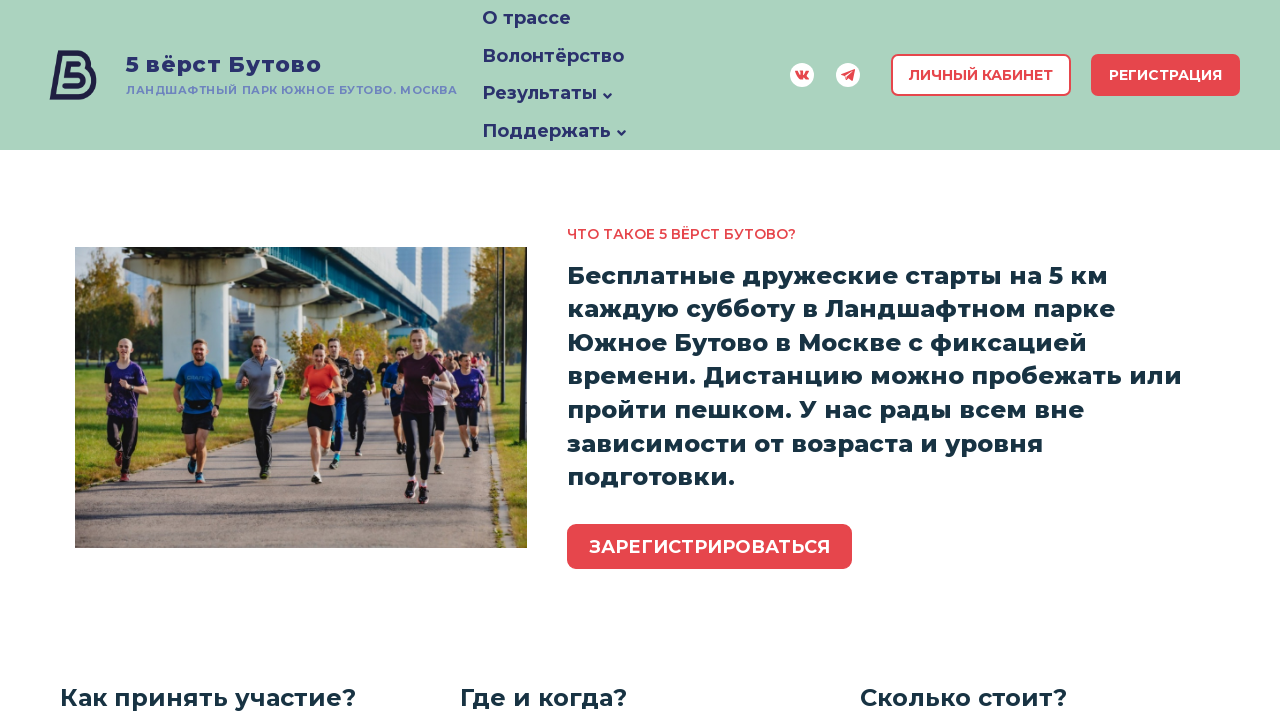

Located register button with text 'Зарегистрироваться'
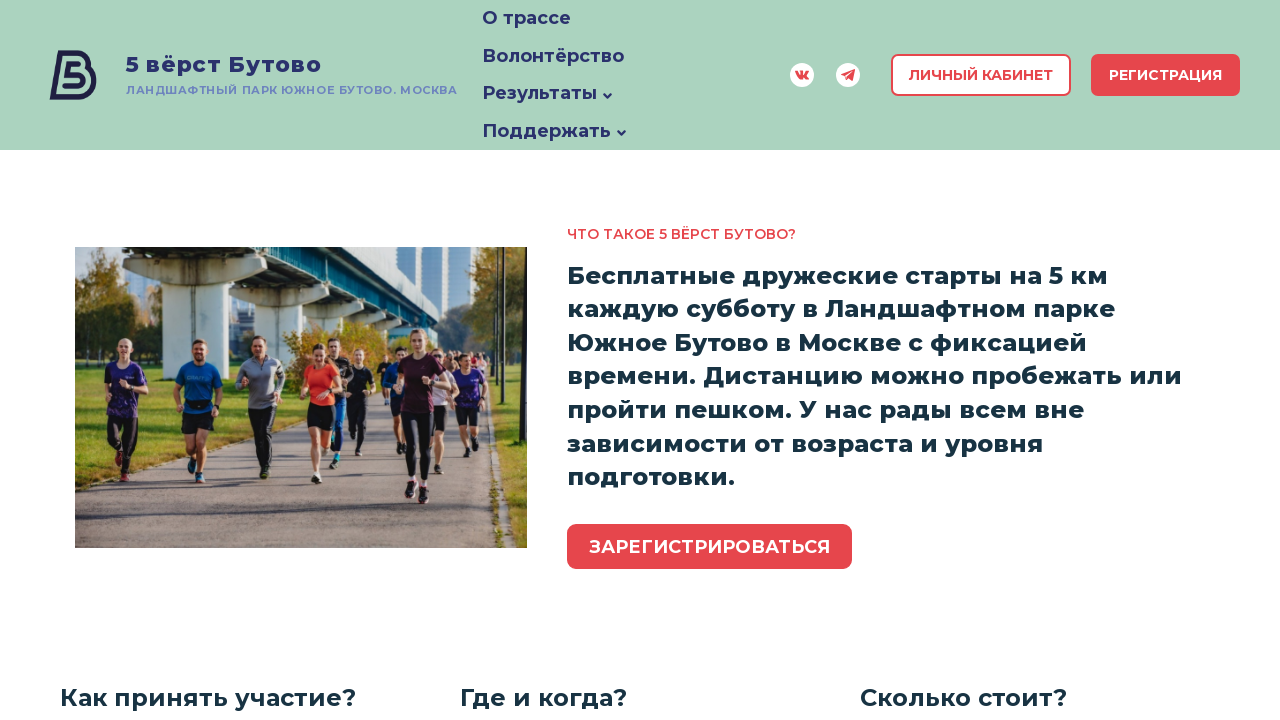

Register button is now visible
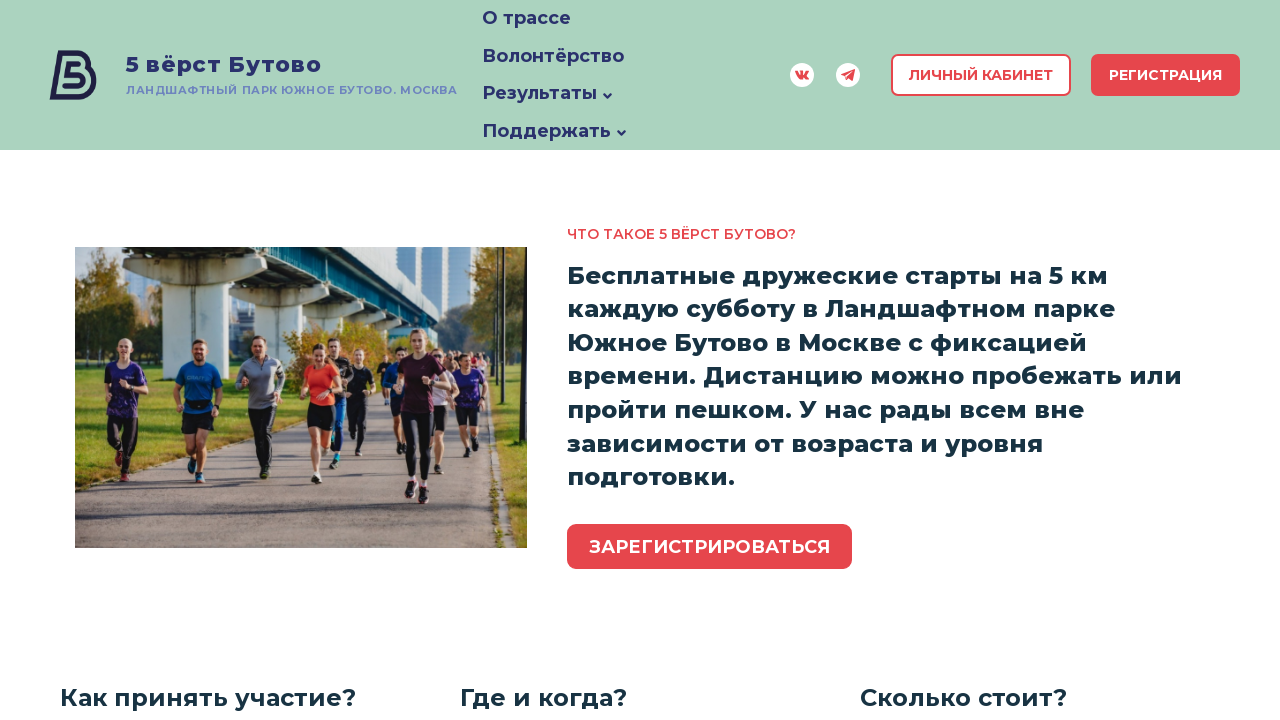

Hovered over register button to check color change at (710, 546) on a.knd-button >> internal:has-text="\u0417\u0430\u0440\u0435\u0433\u0438\u0441\u0
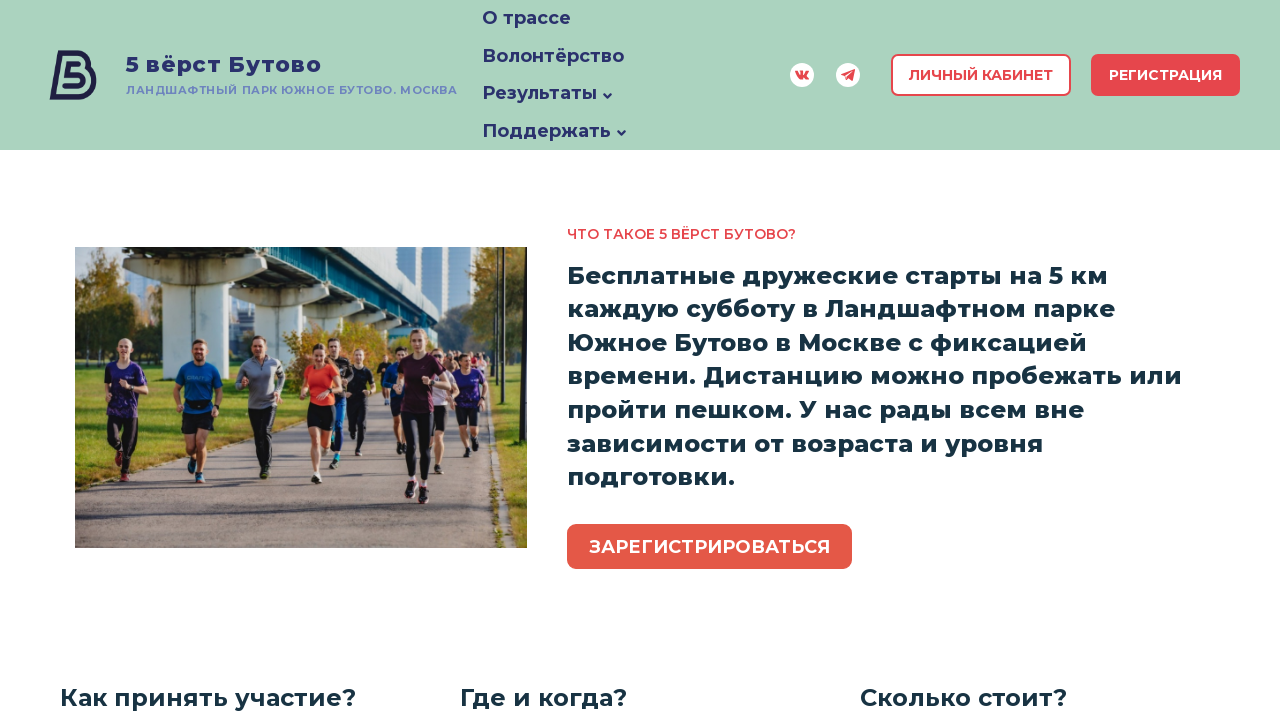

Clicked register button at (710, 546) on a.knd-button >> internal:has-text="\u0417\u0430\u0440\u0435\u0433\u0438\u0441\u0
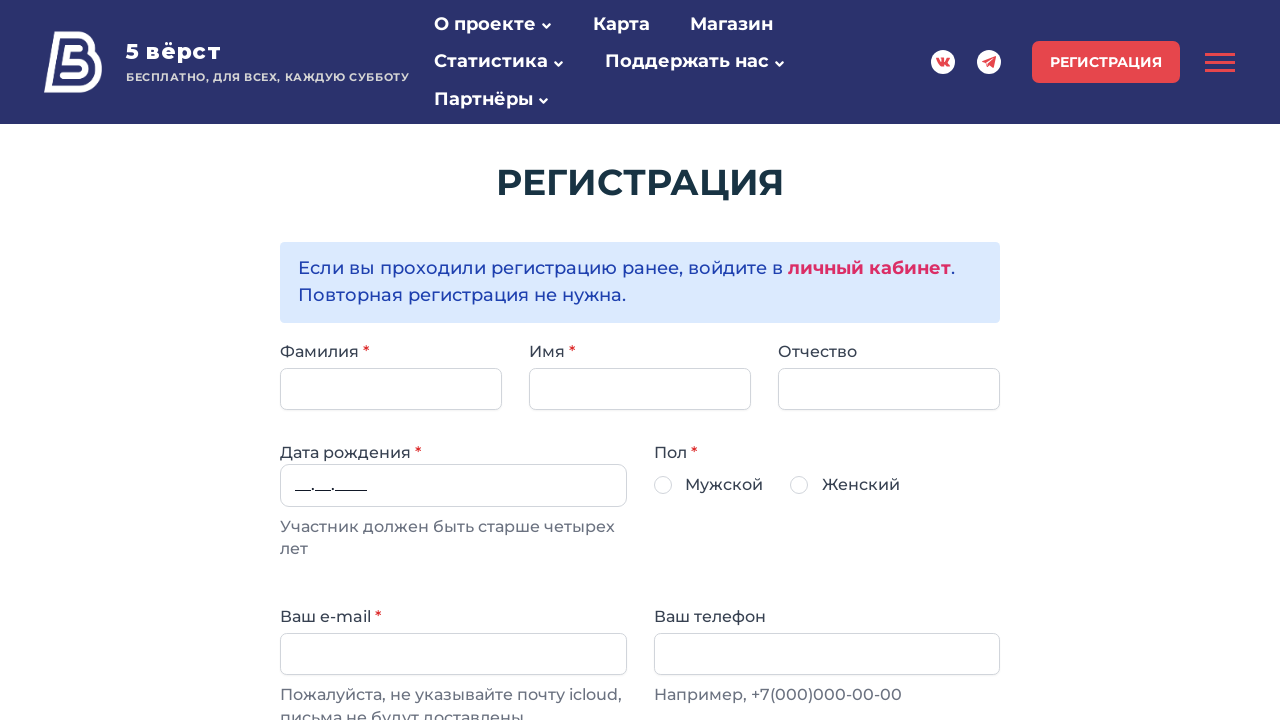

Successfully navigated to registration page at https://5verst.ru/register/
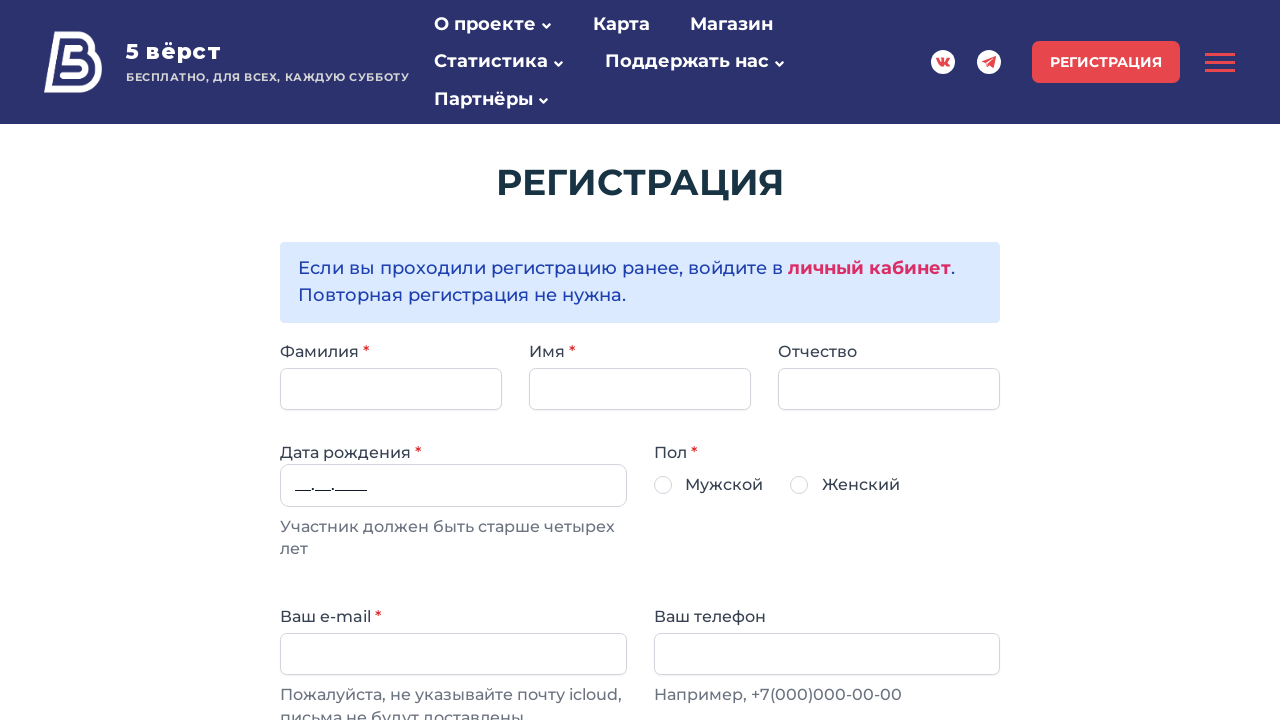

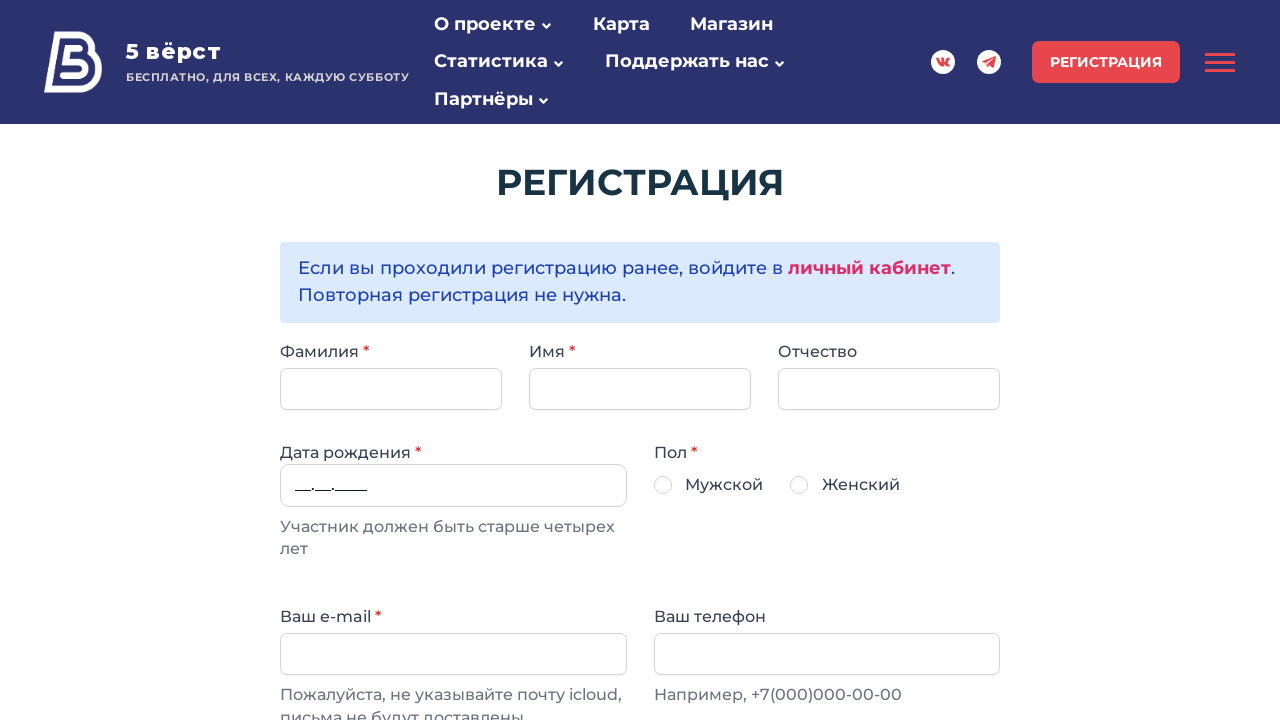